Retrieves HTML content of dropdown menu element on WebdriverIO homepage

Starting URL: https://webdriver.io

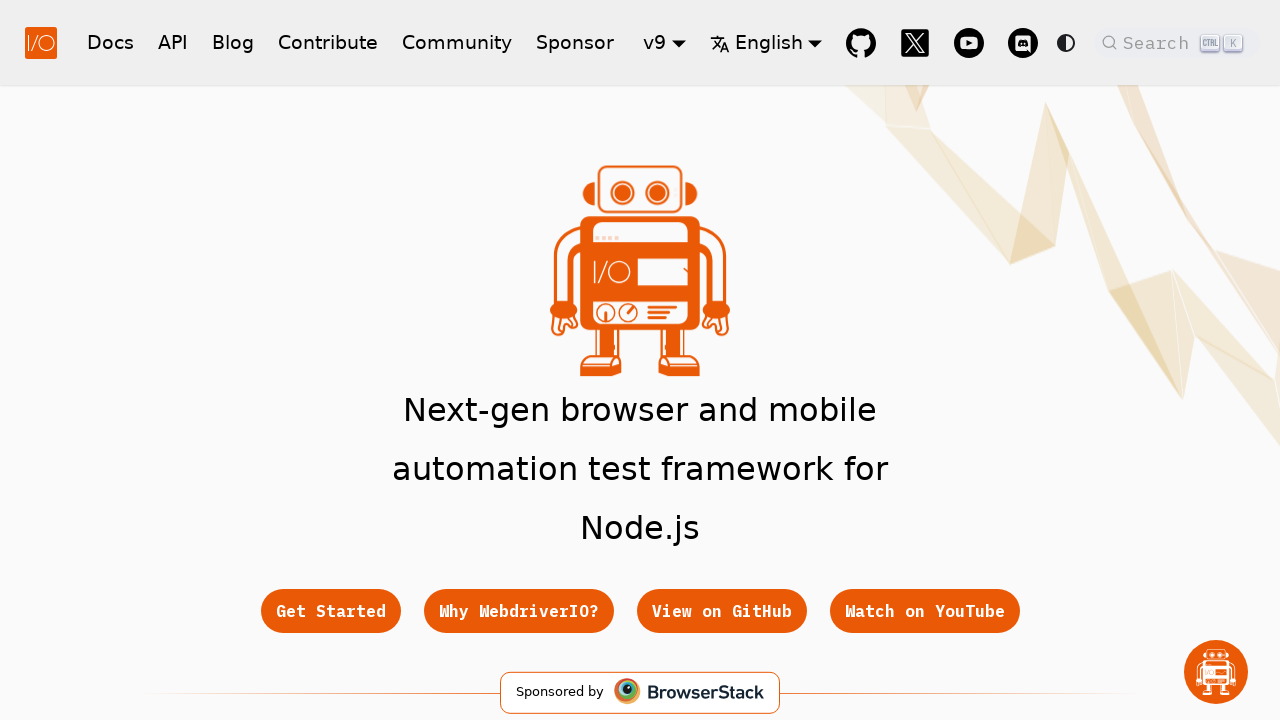

Located dropdown menu element
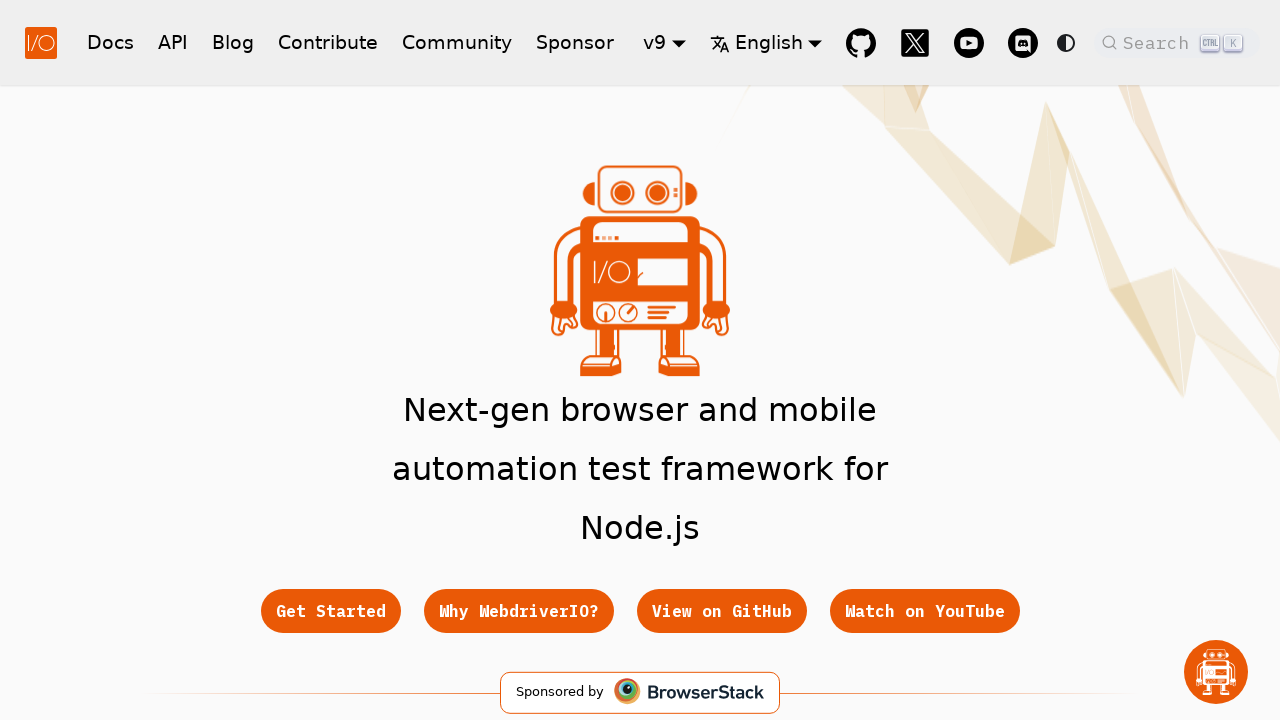

Waited for dropdown menu to be attached to DOM
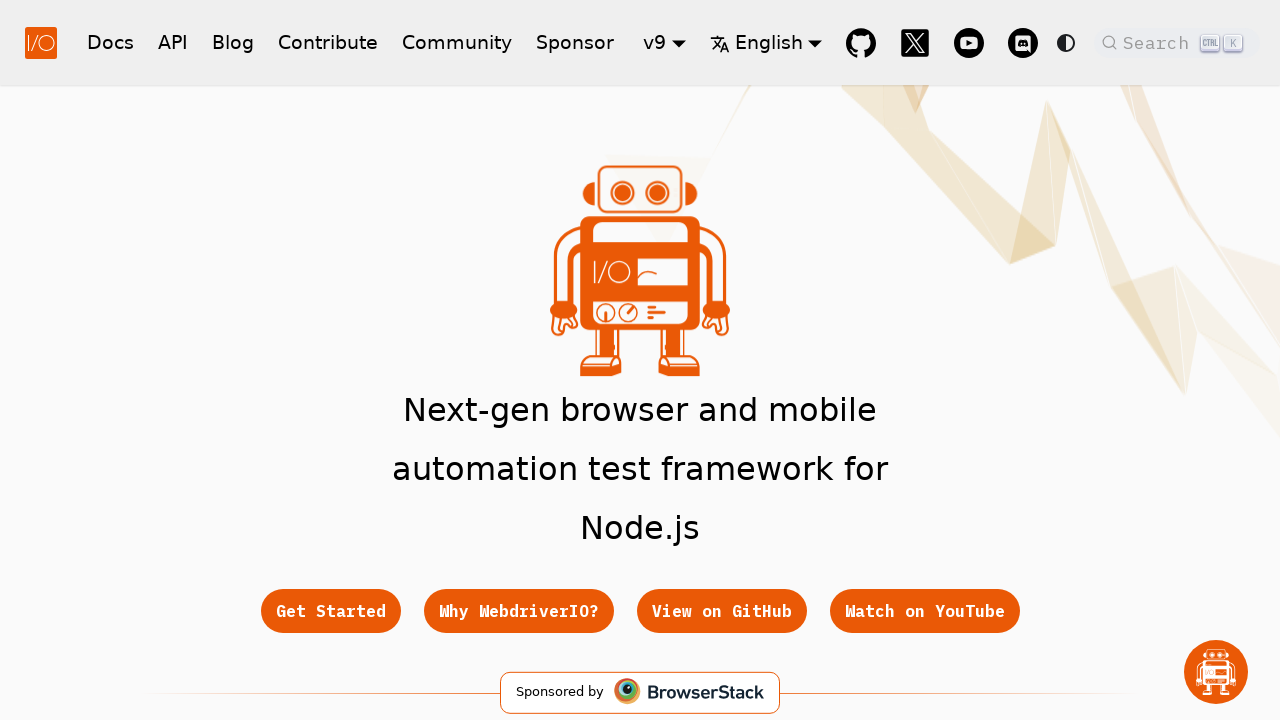

Retrieved outer HTML content of dropdown menu element
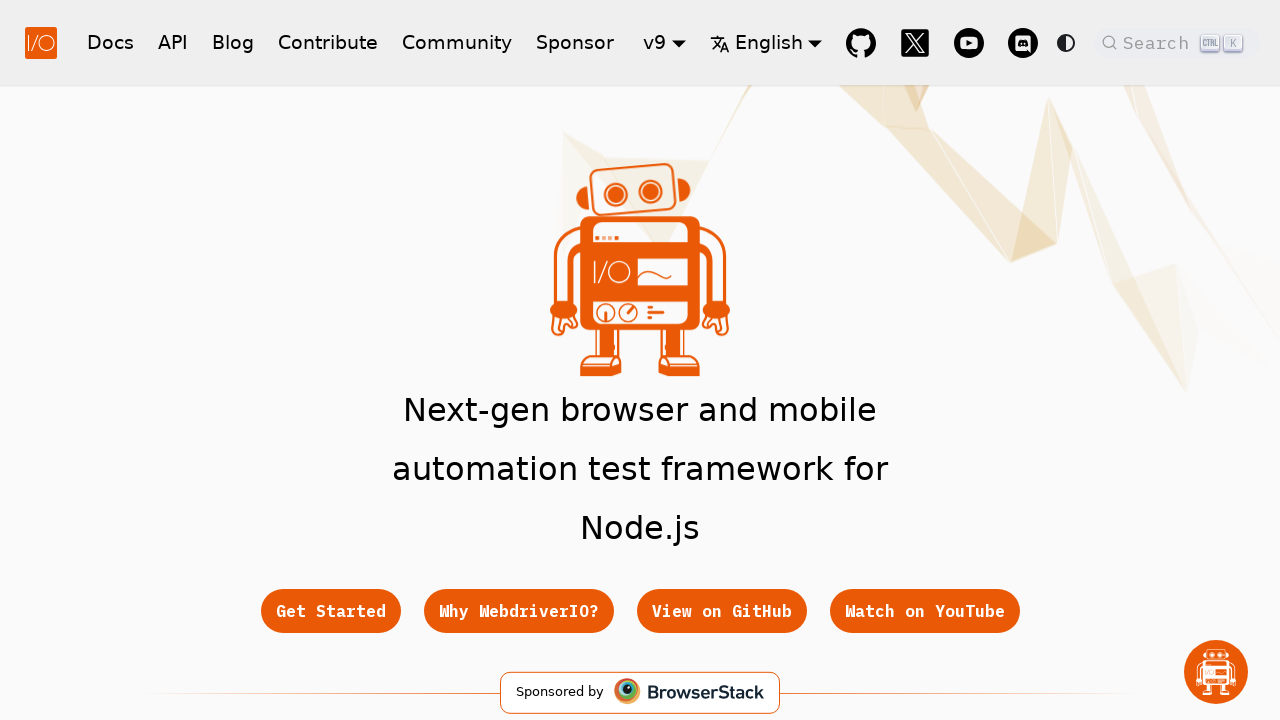

Retrieved inner HTML content of dropdown menu element
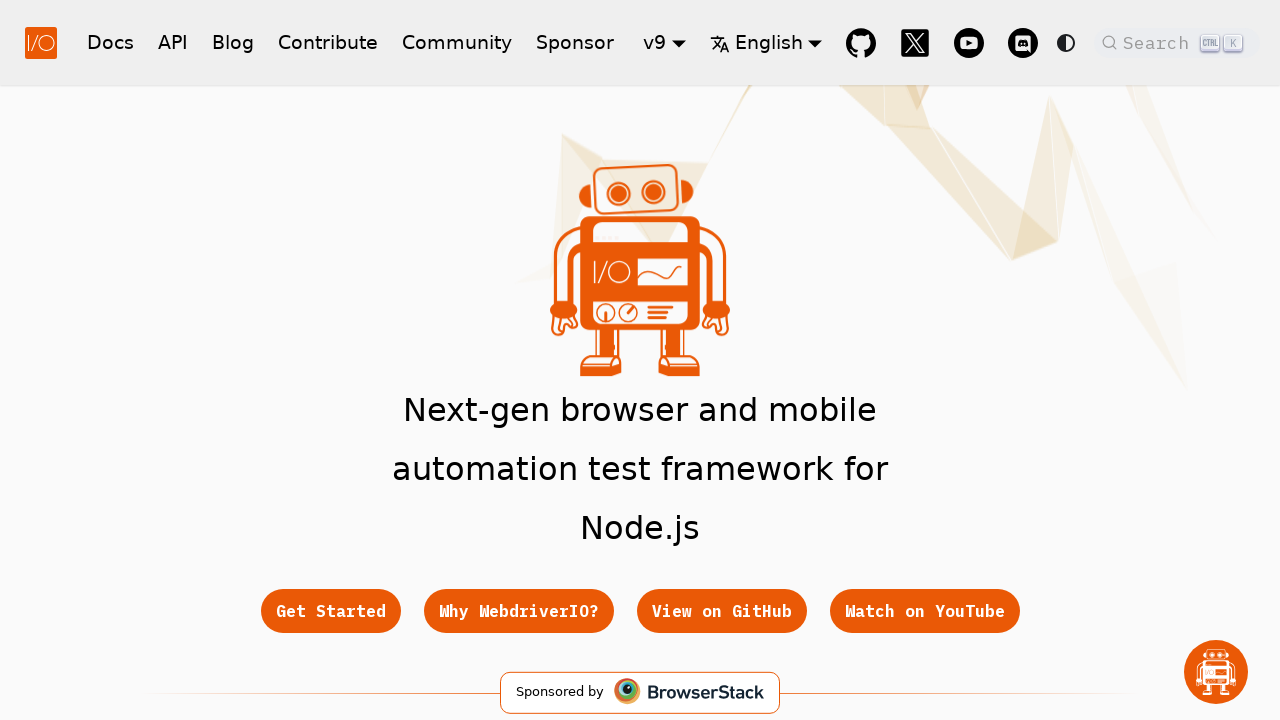

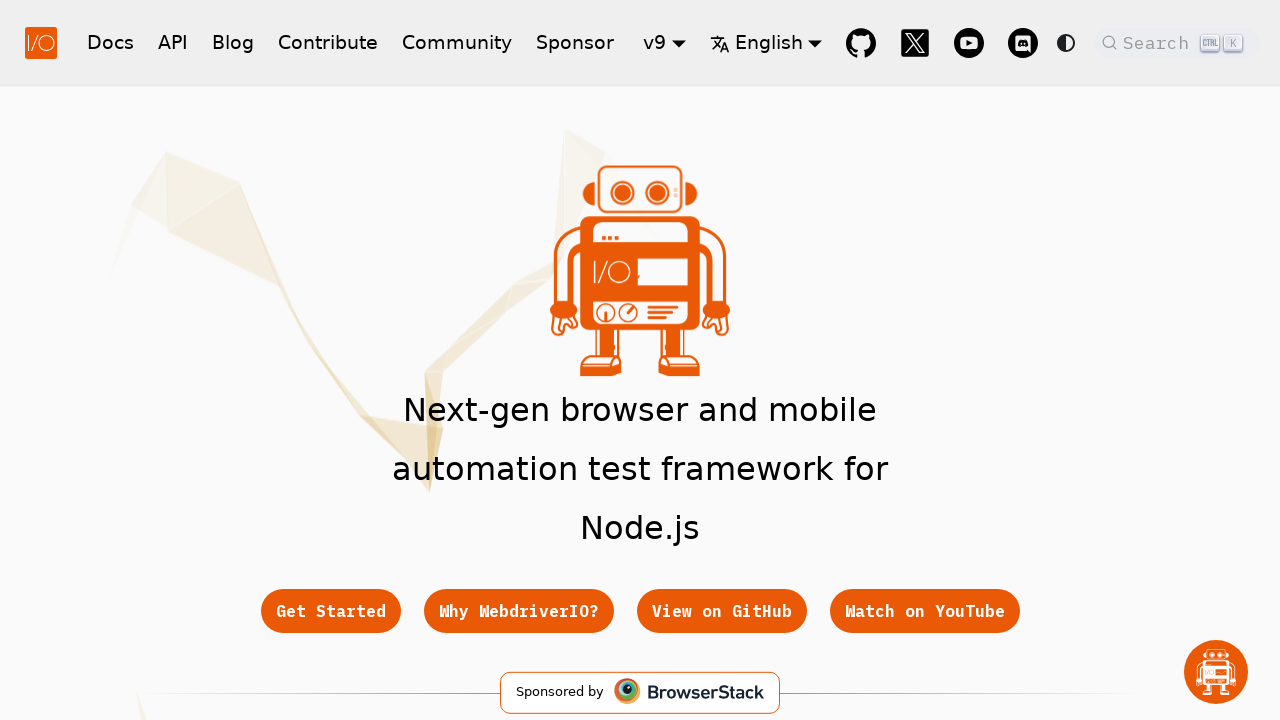